Navigates to the Anjuke real estate website for Beijing and maximizes the browser window

Starting URL: https://beijing.anjuke.com/

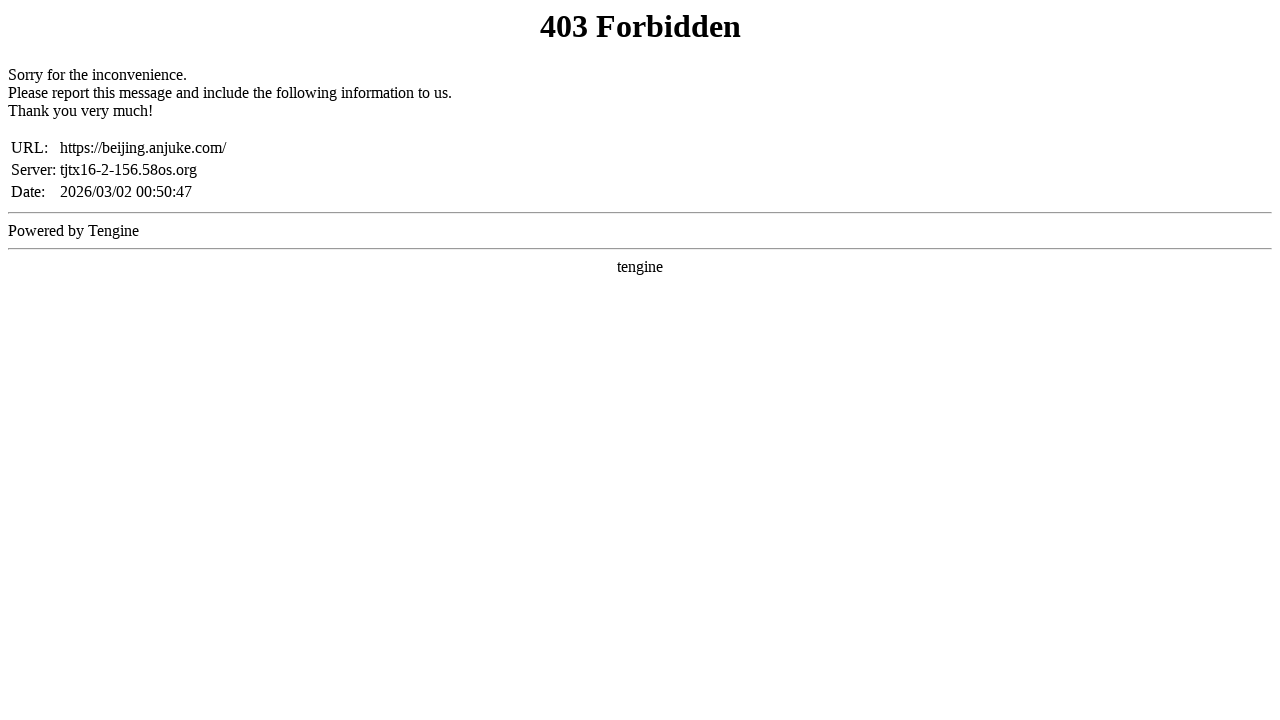

Waited for page to load with domcontentloaded state on Anjuke Beijing website
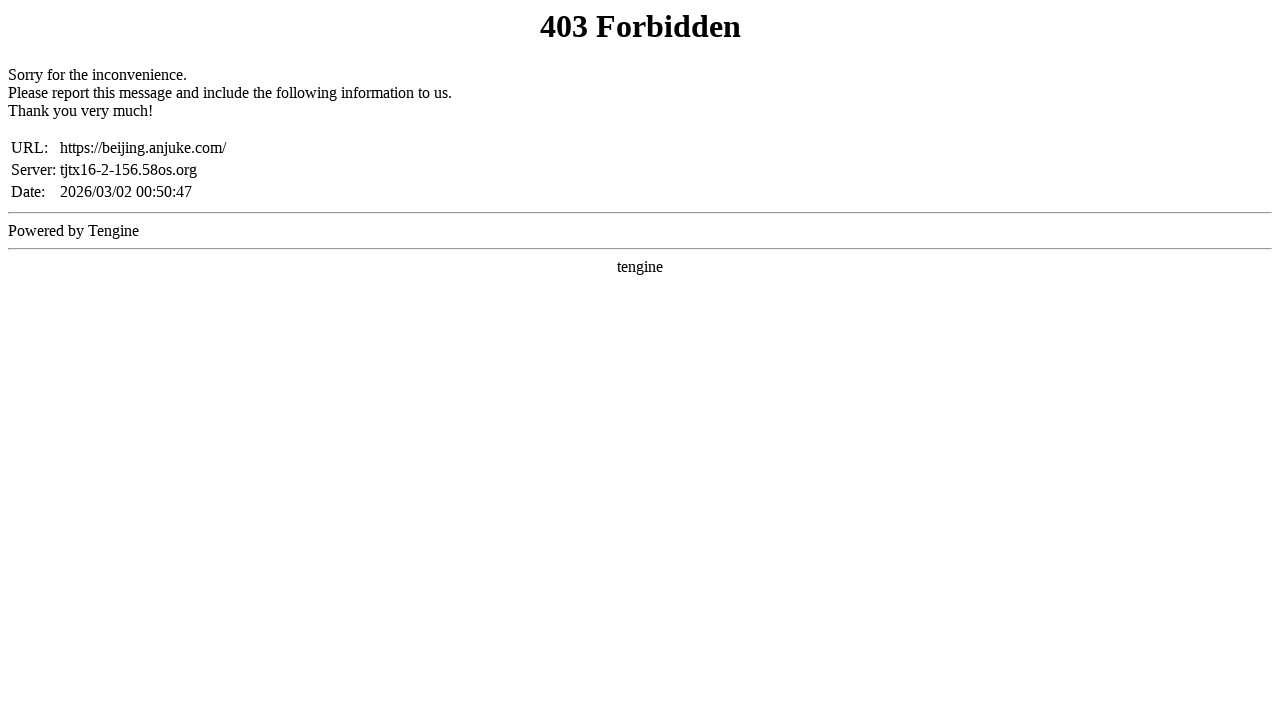

Maximized browser window to 1920x1080 viewport
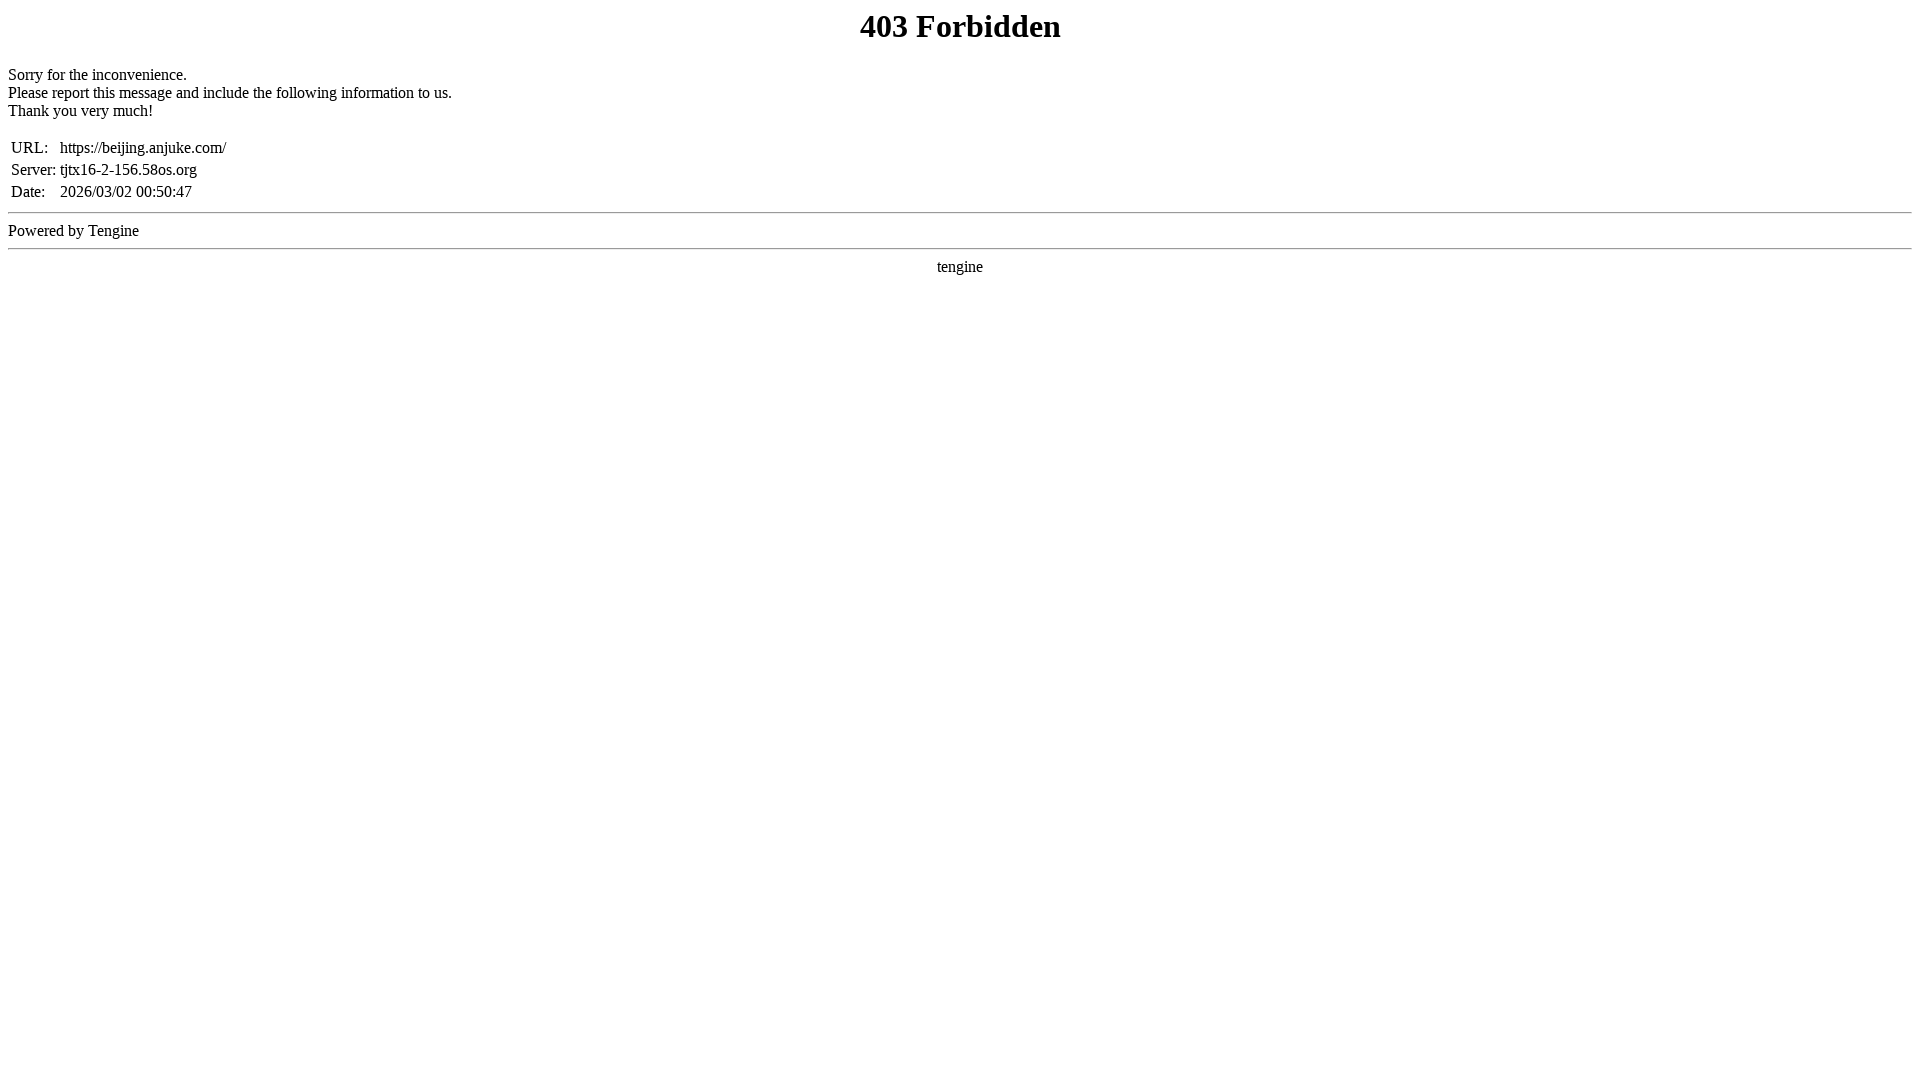

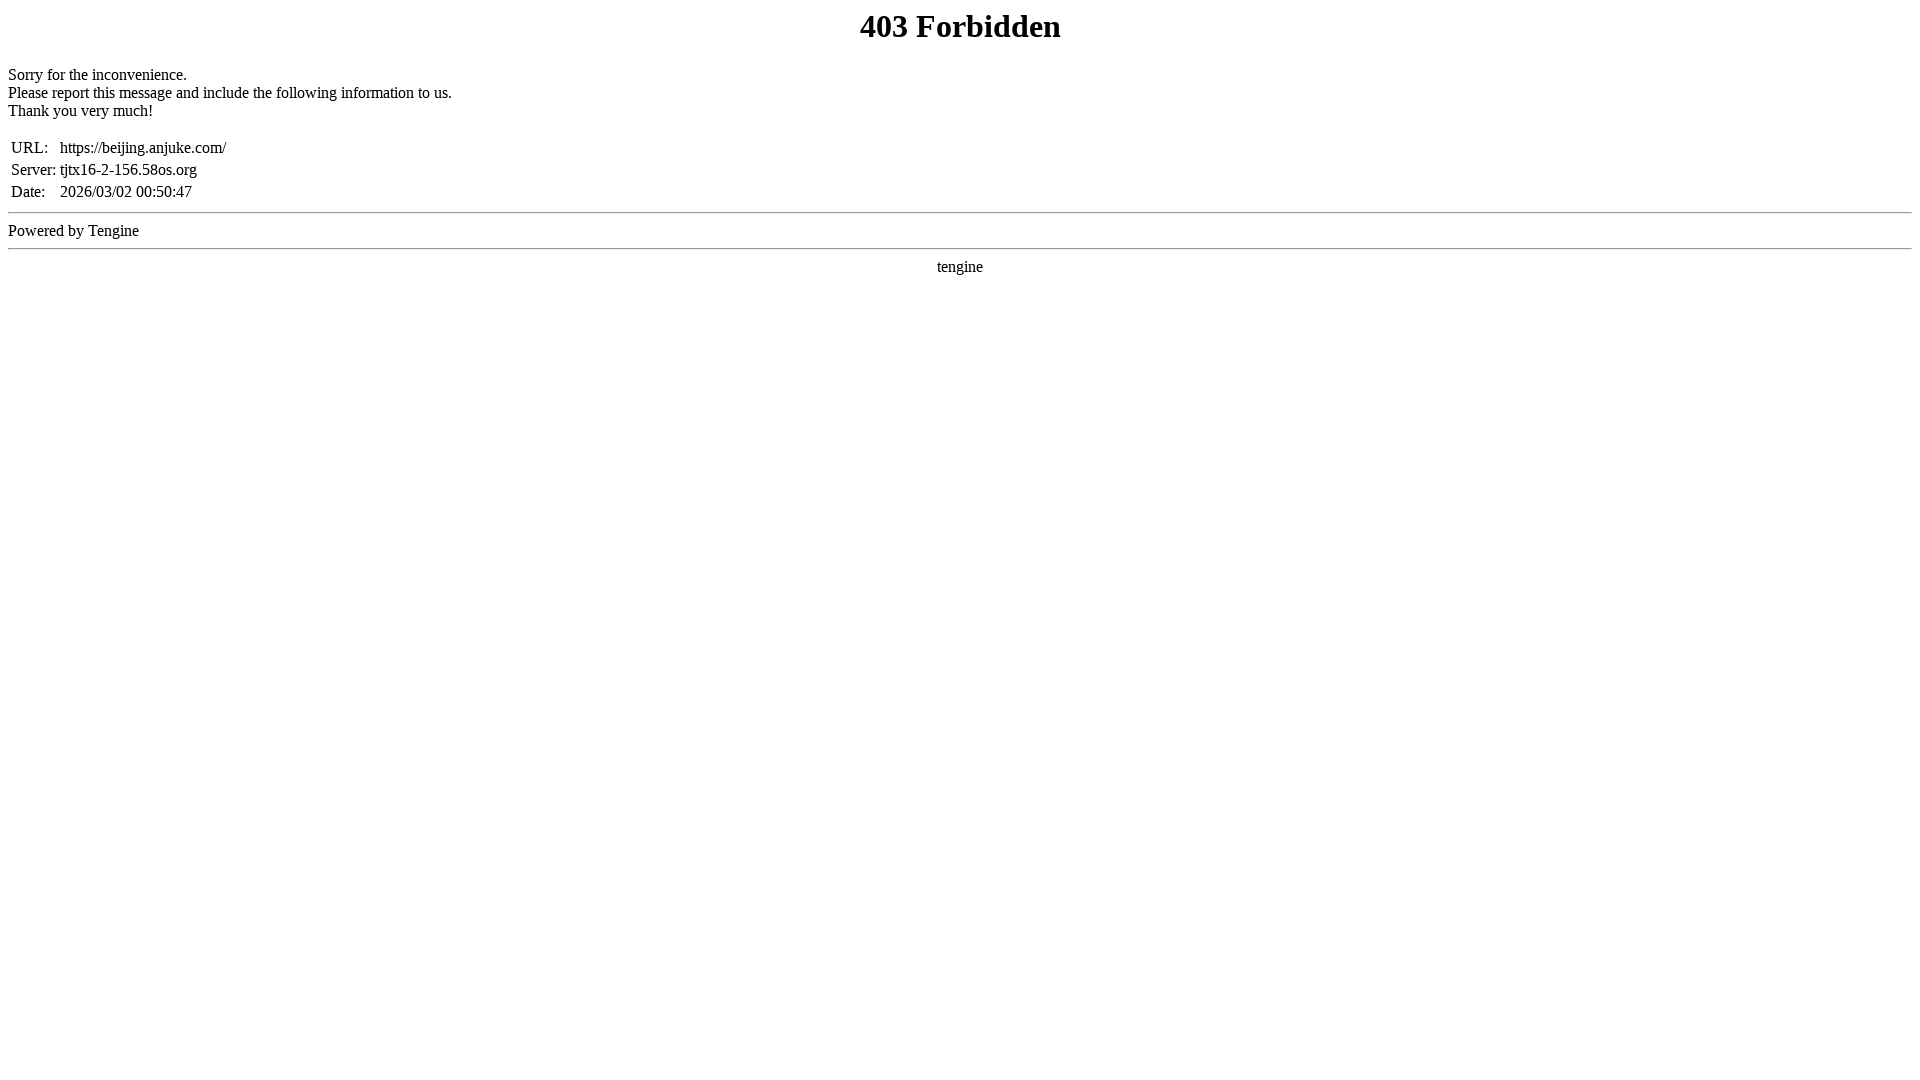